Demonstrates browser automation features including switching to an iframe, executing JavaScript to create an alert, accepting the alert, and scrolling to the bottom of the page.

Starting URL: https://www.santabanta.com

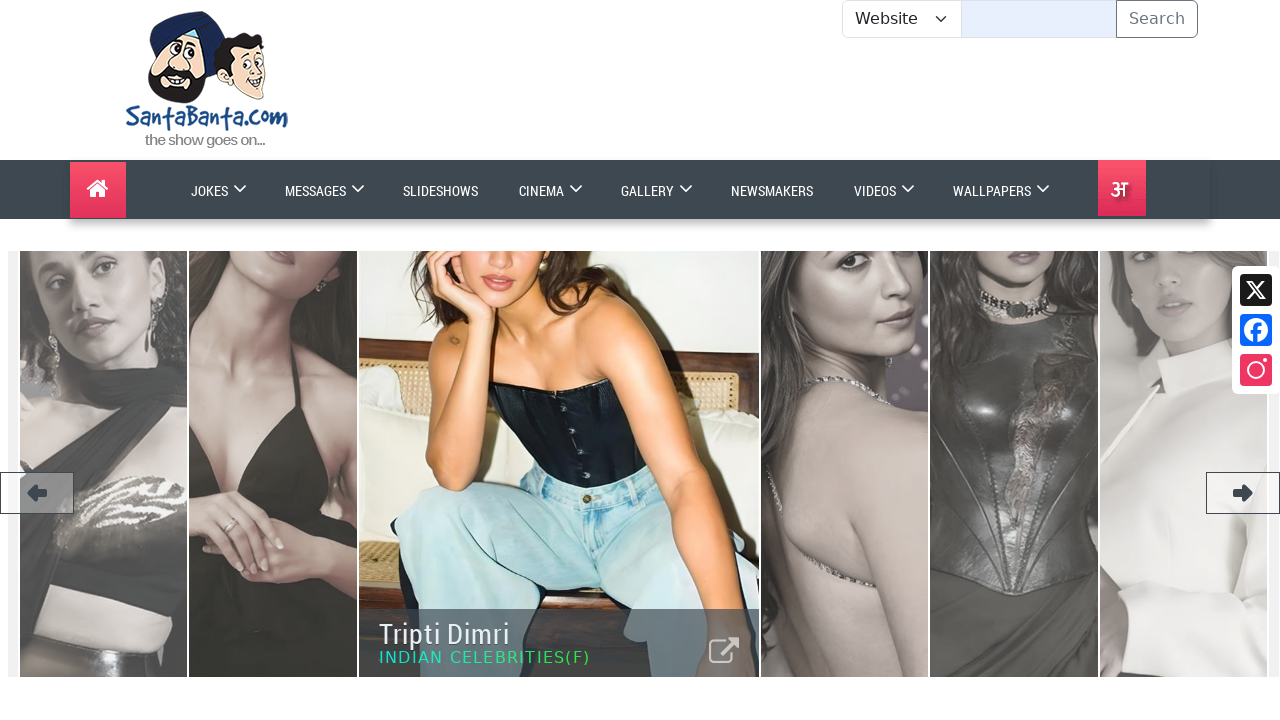

Waited for links to load on the page
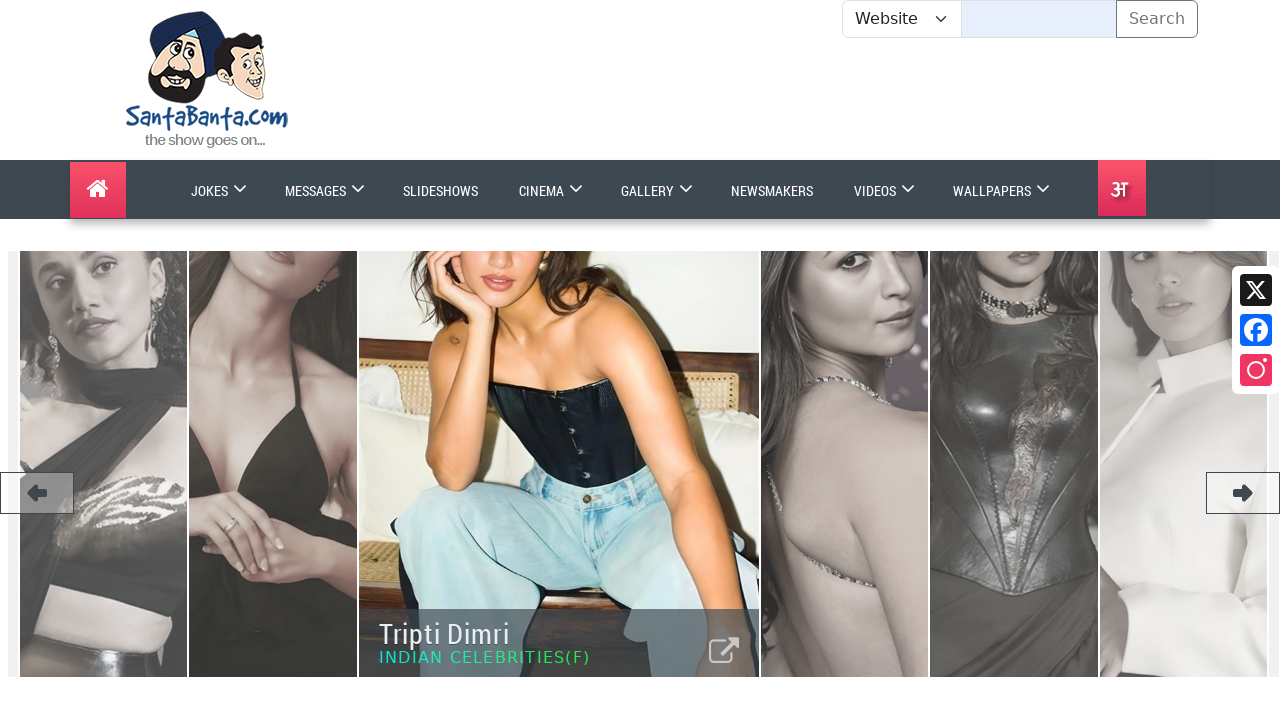

Waited for iframes to be present
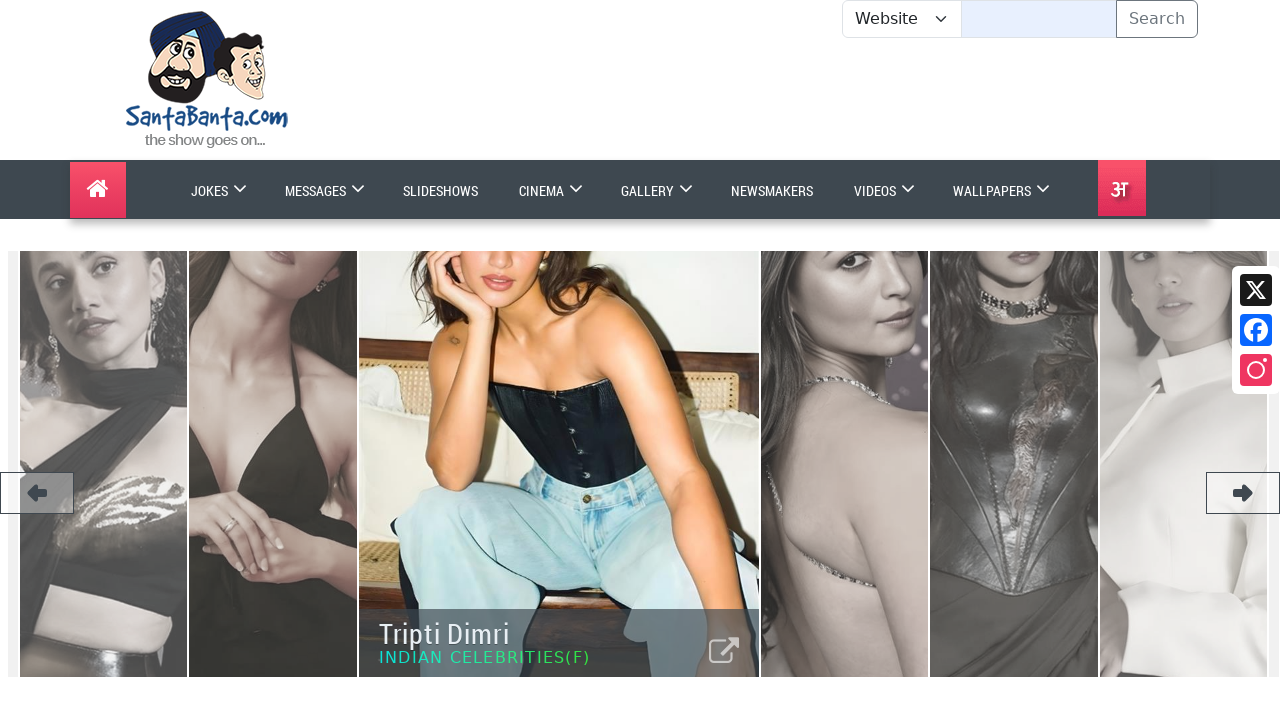

Located iframe with name 'aswift_1'
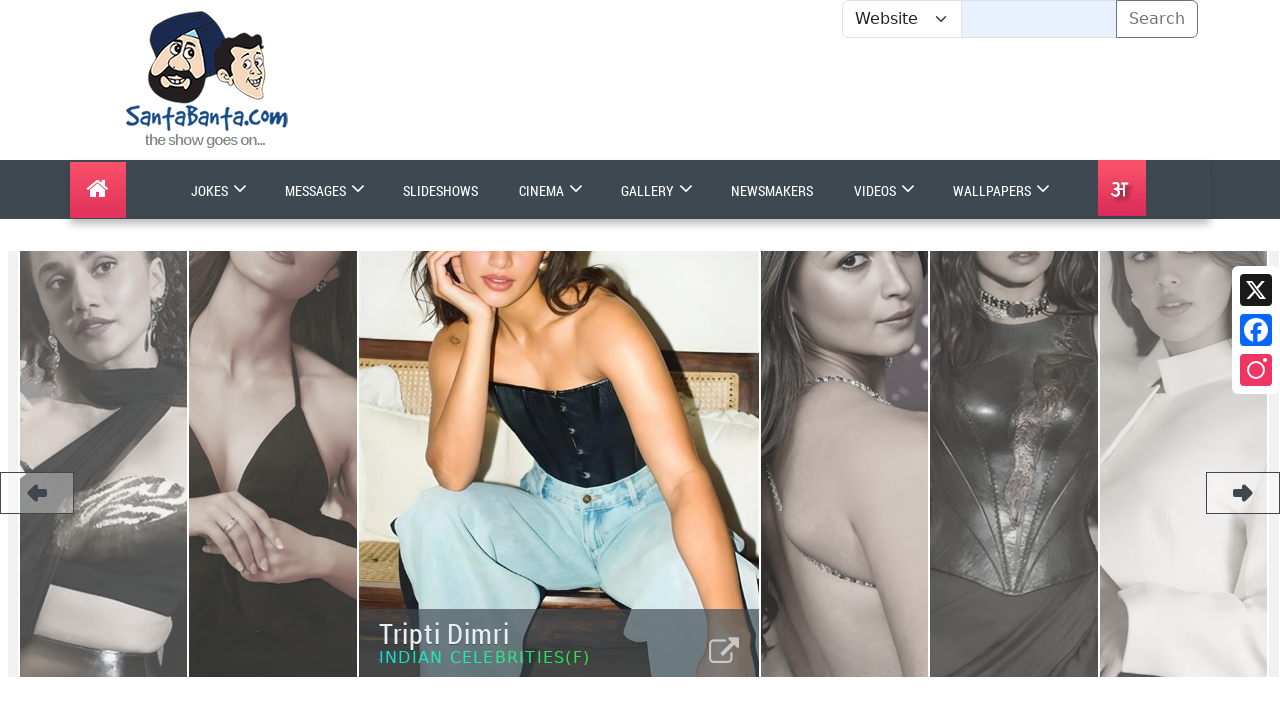

Set up dialog handler to accept alerts
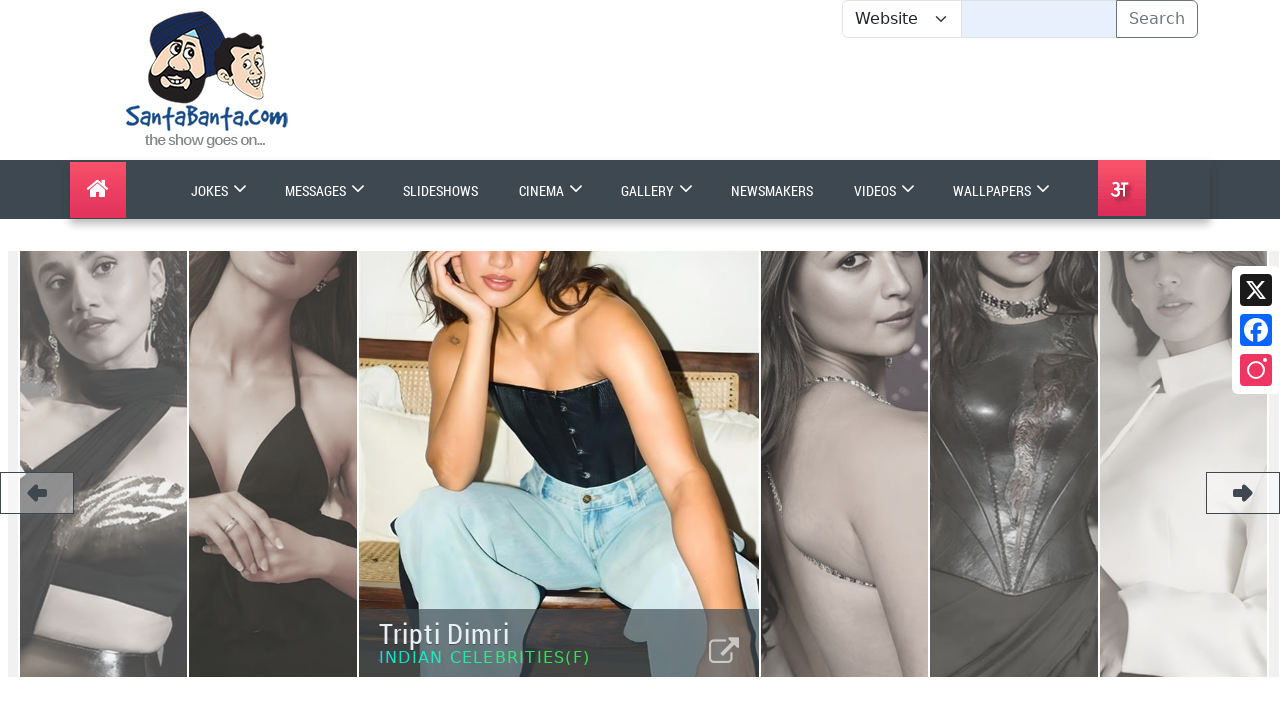

Executed JavaScript alert with message 'my name is devyani'
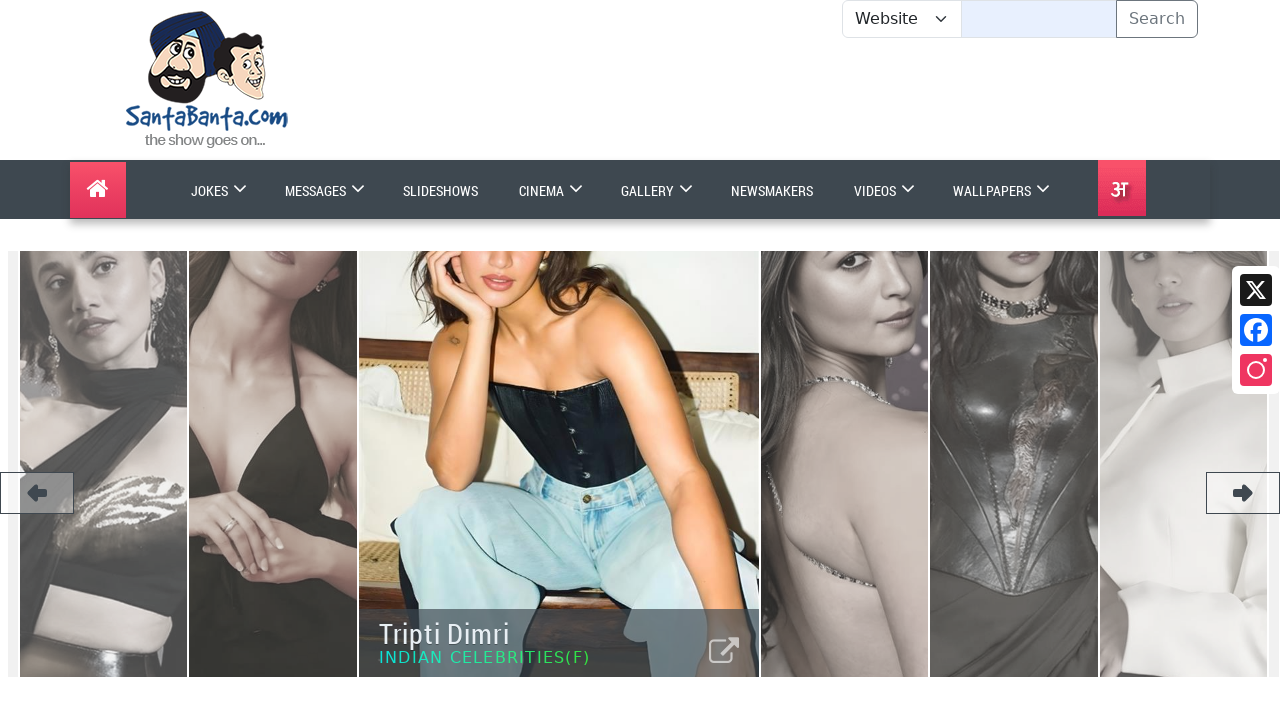

Executed JavaScript alert again and accepted it
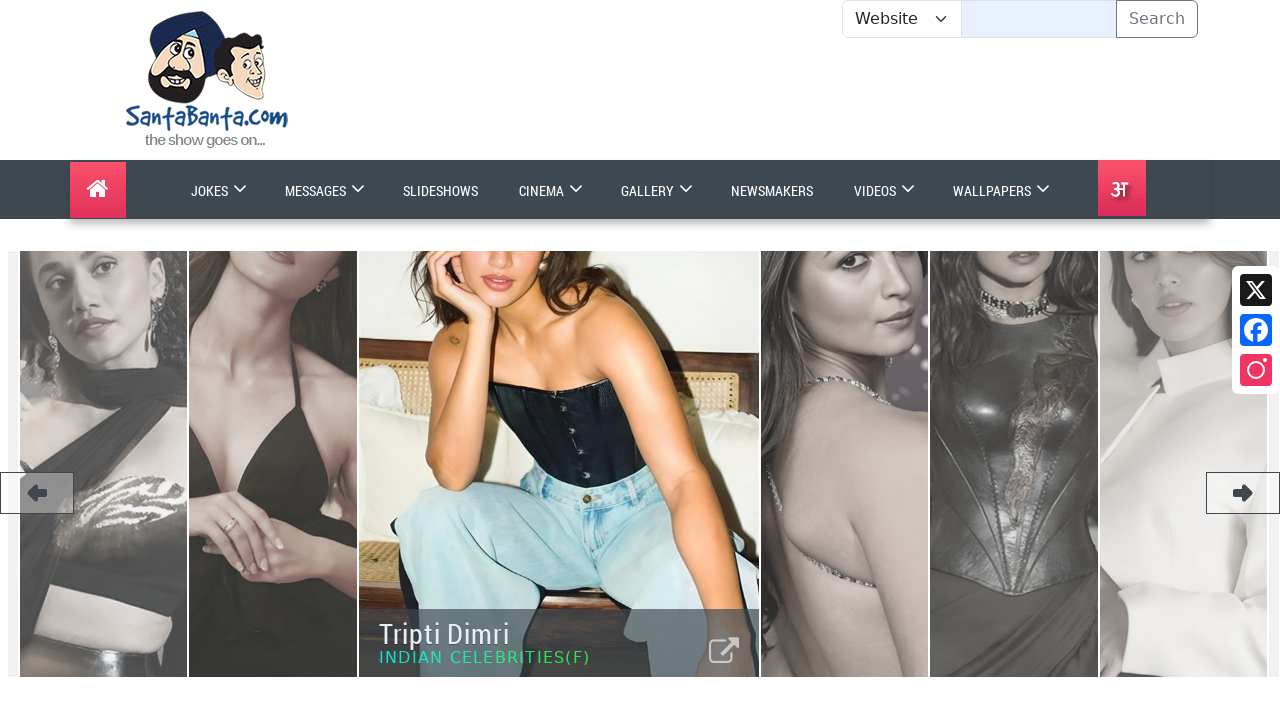

Scrolled to the bottom of the page
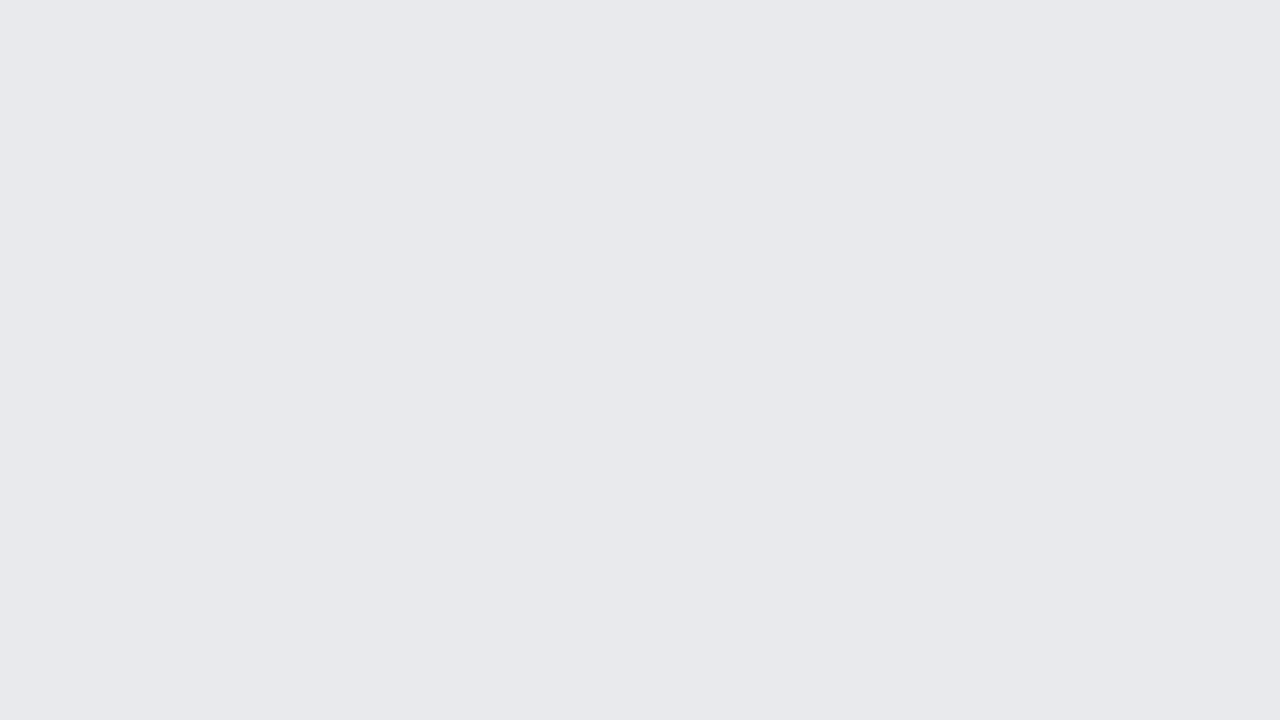

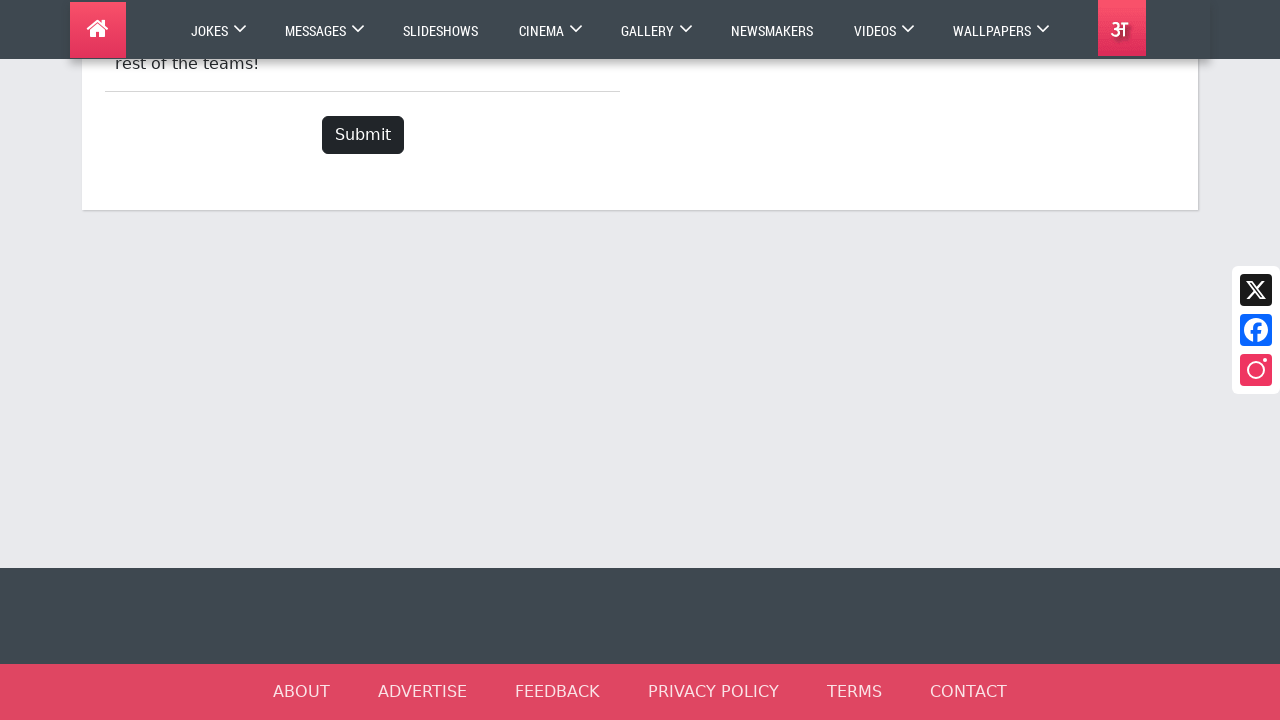